Tests drag-and-drop functionality by reordering sortable list items in descending order

Starting URL: https://demoqa.com/sortable

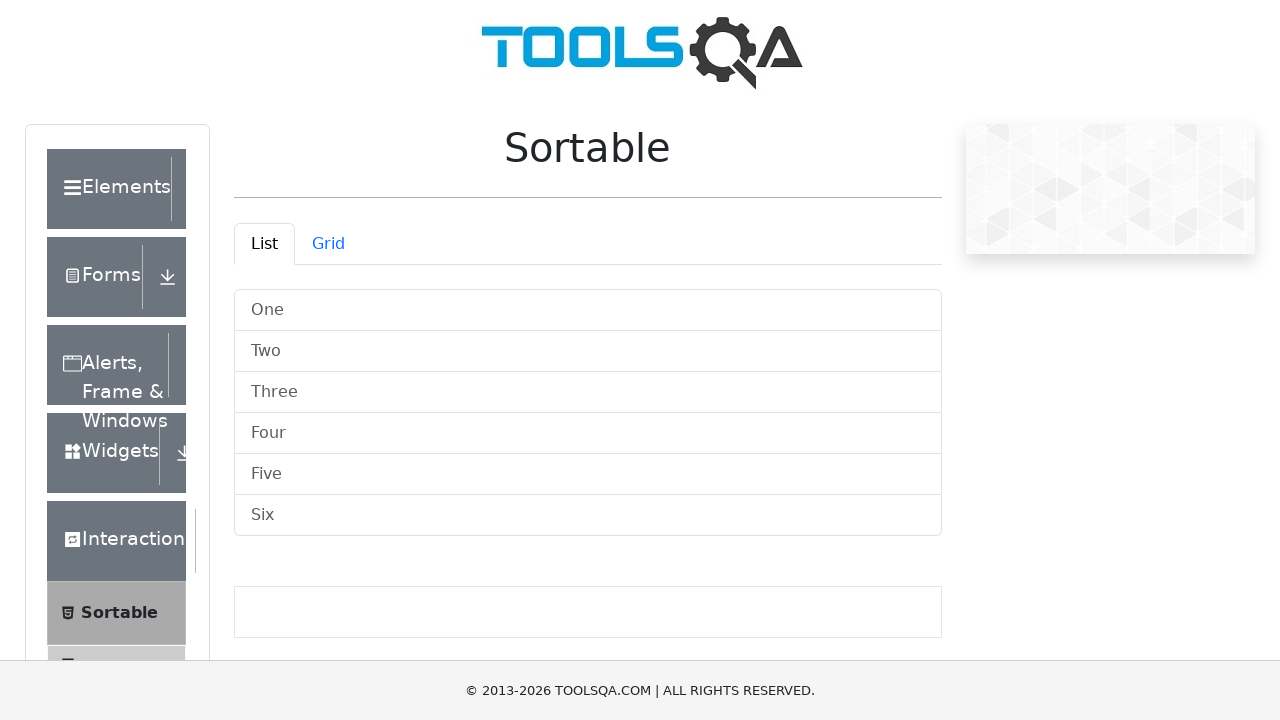

Located all sortable list items in the demo-tabpane-list container
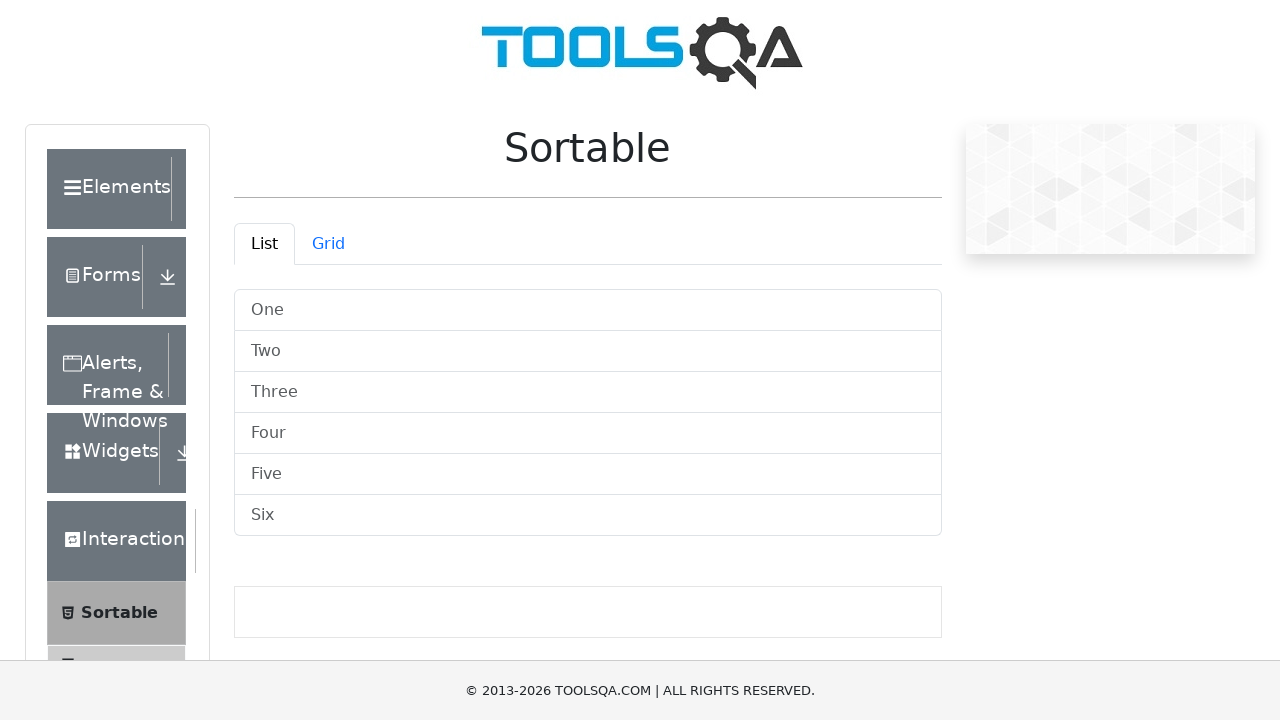

Retrieved count of sortable items: 6
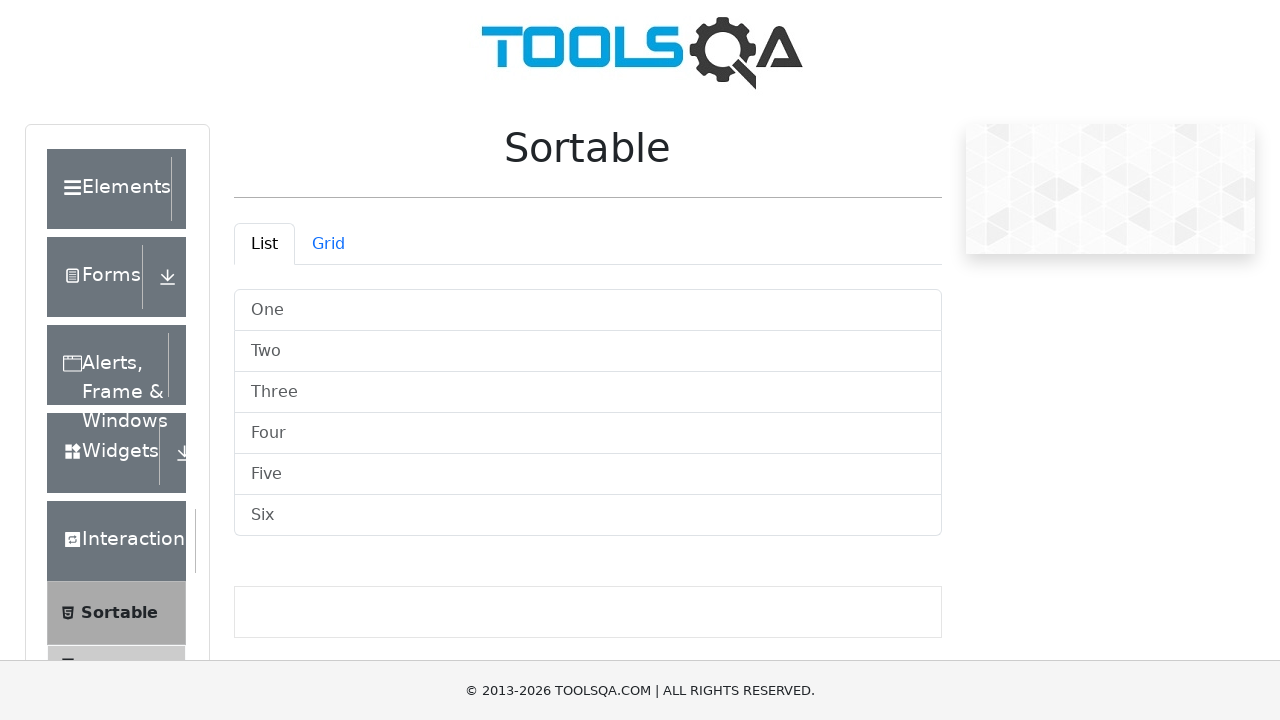

Located source item at position 5 for iteration 1
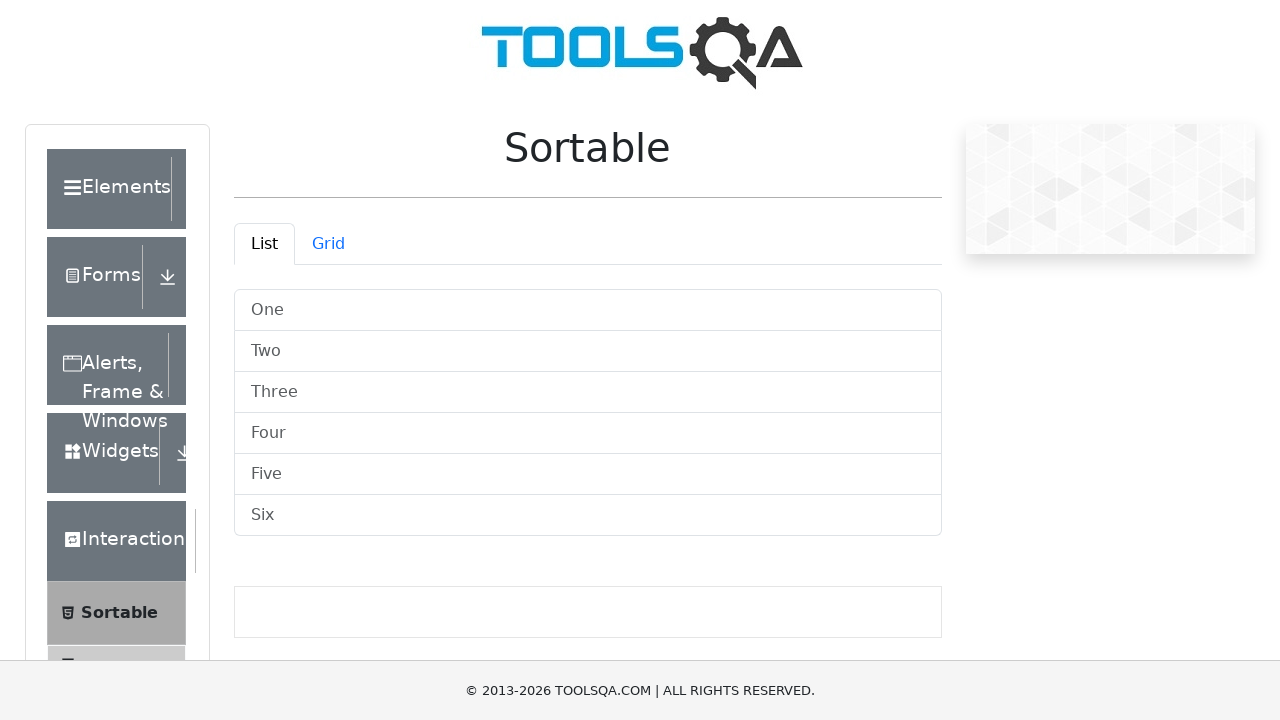

Located target item at position 0 for iteration 1
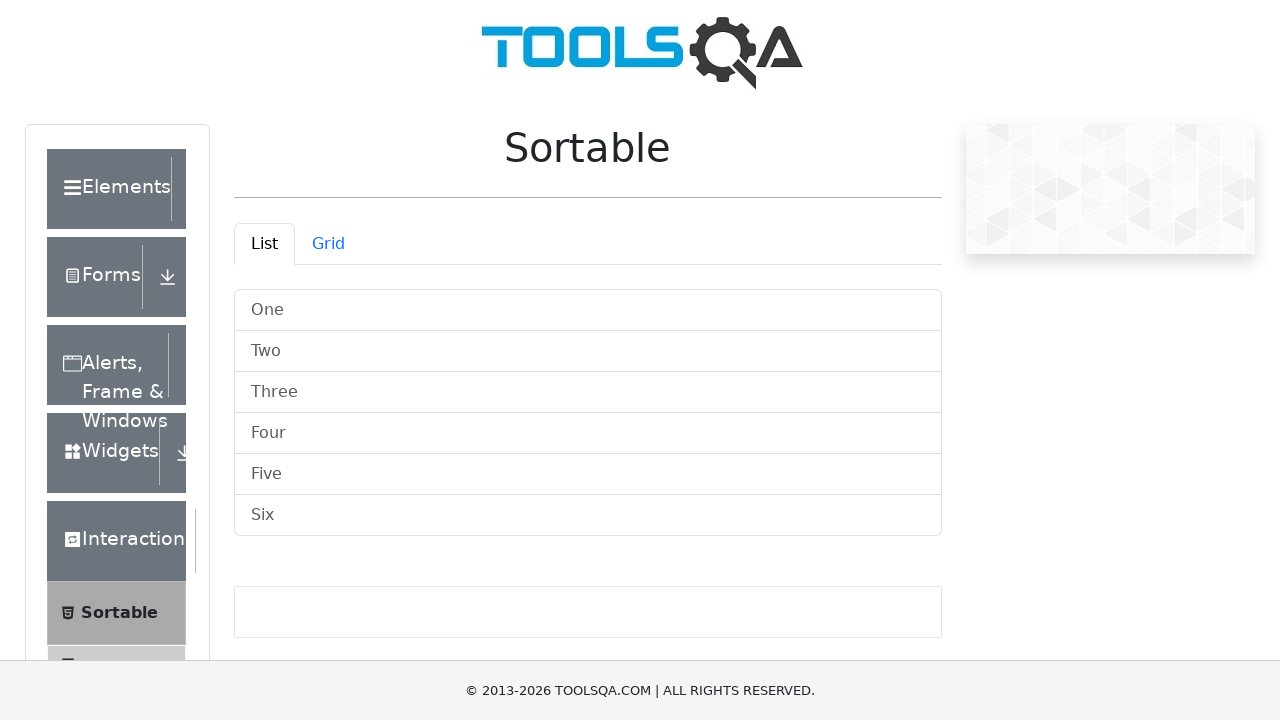

Dragged item from position 5 to position 0 at (588, 310)
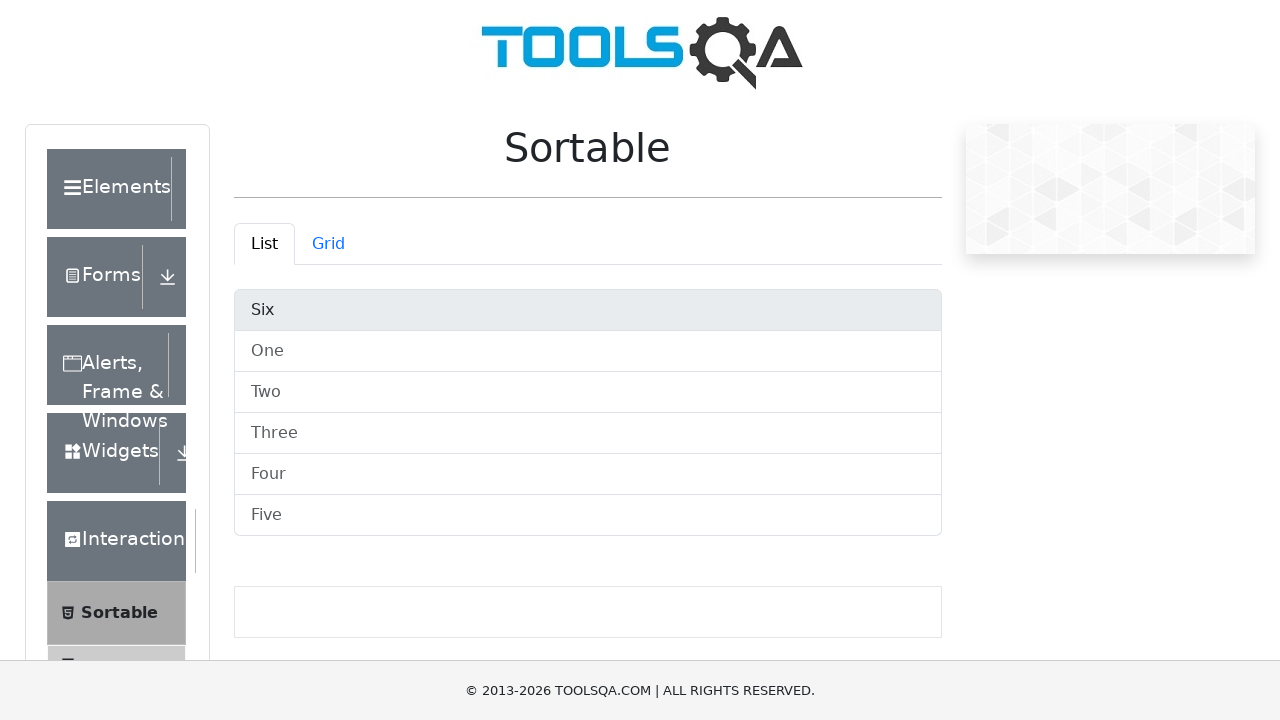

Waited 500ms for UI to update after drag operation in iteration 1
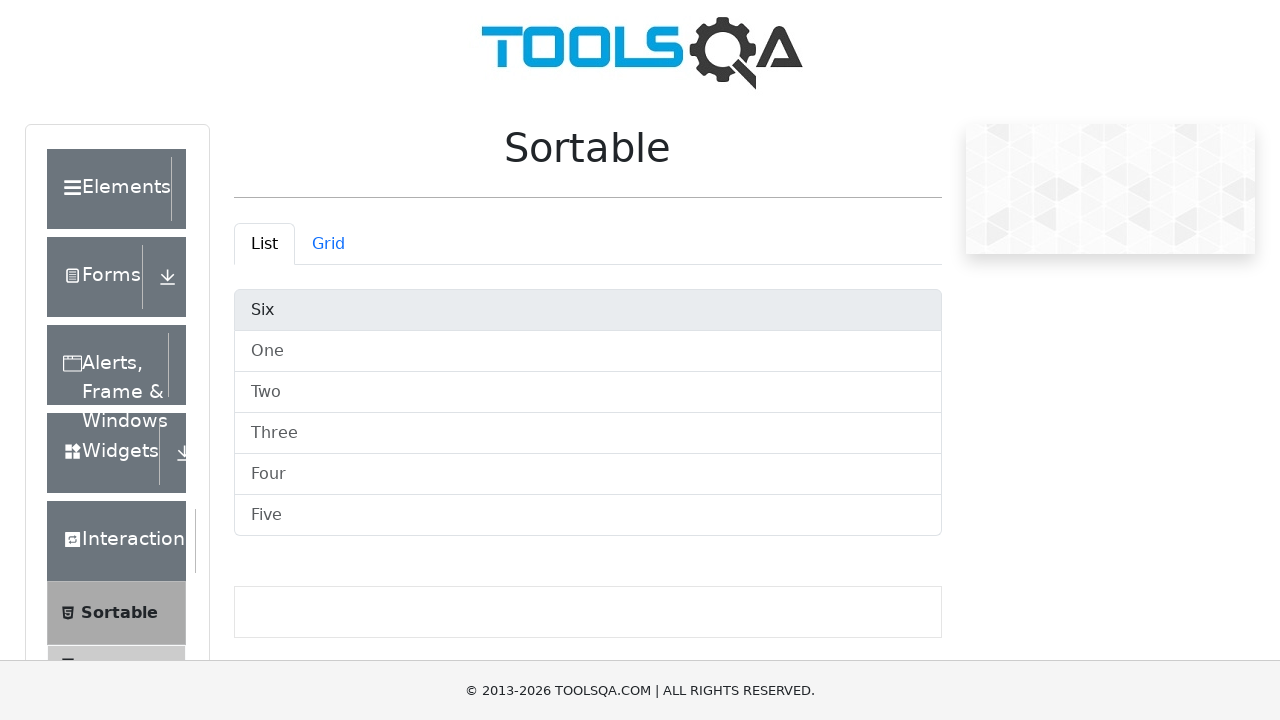

Located source item at position 5 for iteration 2
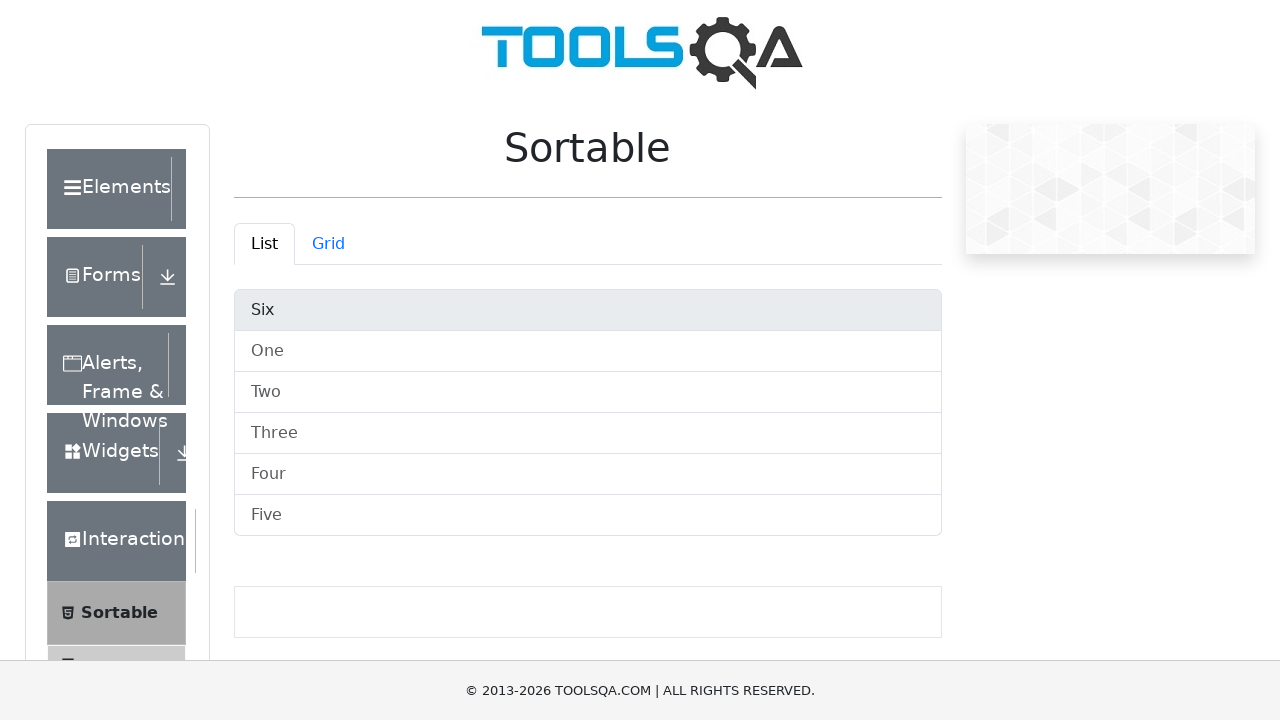

Located target item at position 1 for iteration 2
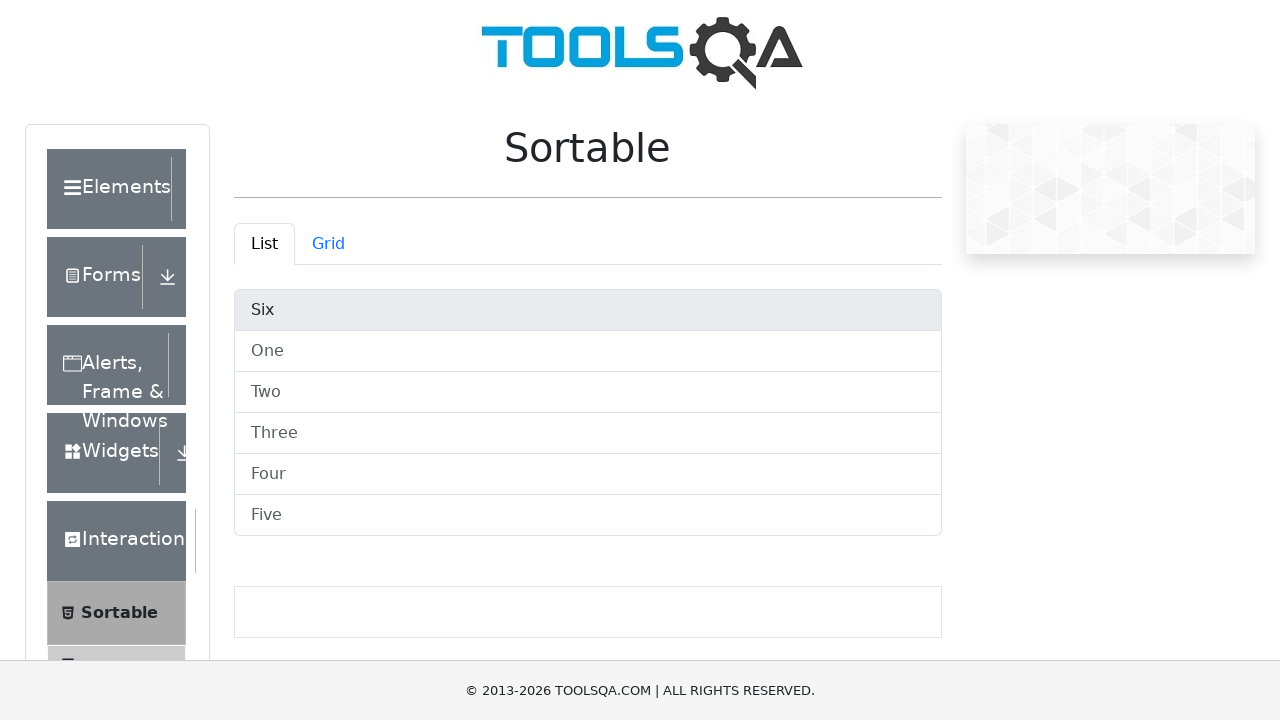

Dragged item from position 5 to position 1 at (588, 352)
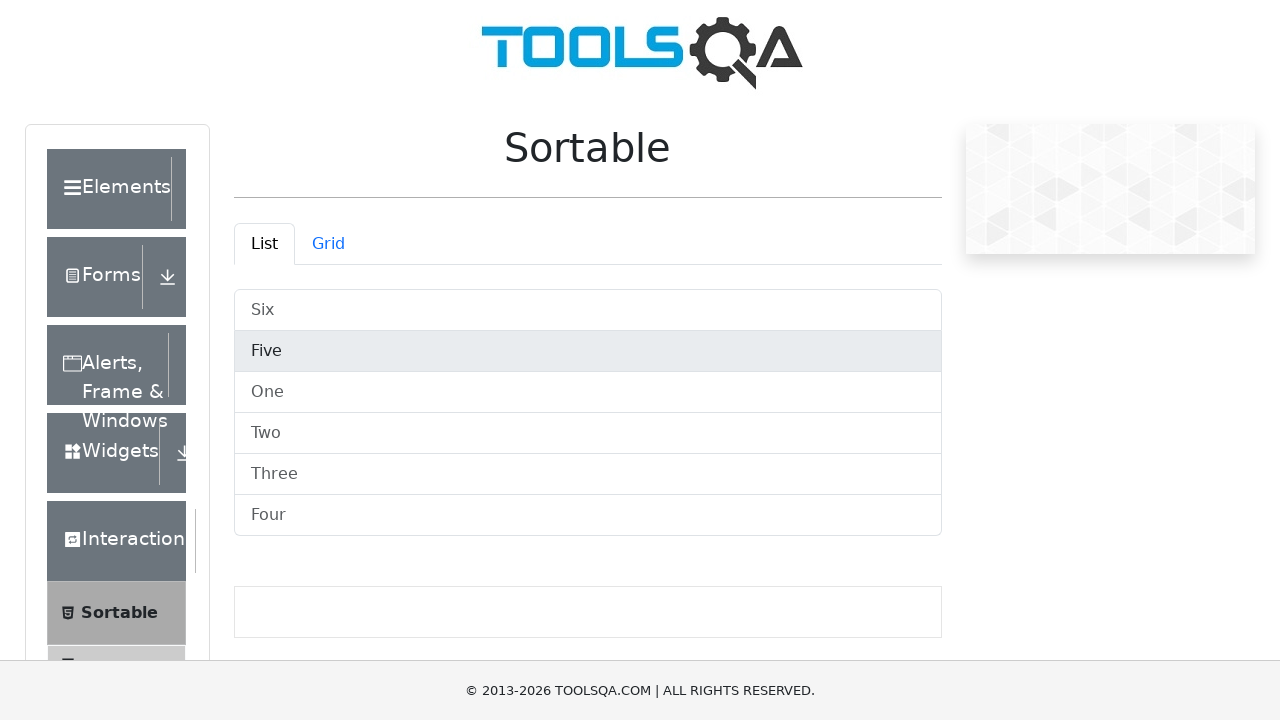

Waited 500ms for UI to update after drag operation in iteration 2
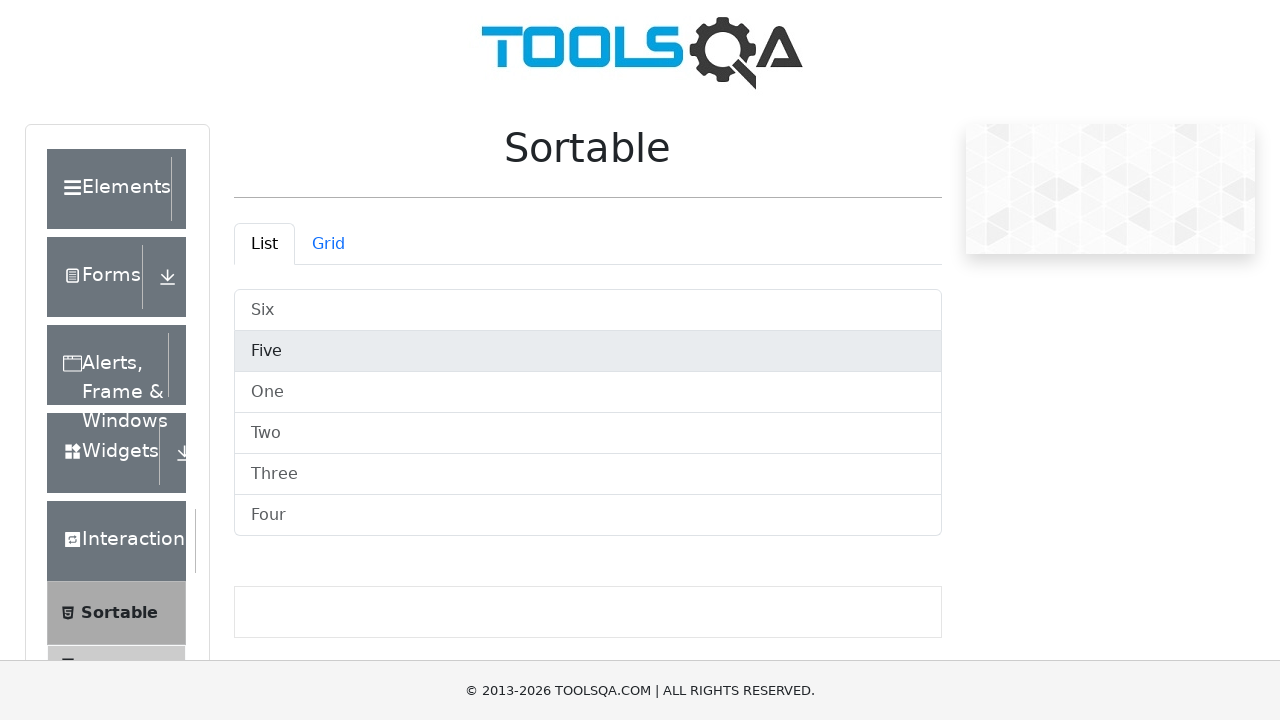

Located source item at position 5 for iteration 3
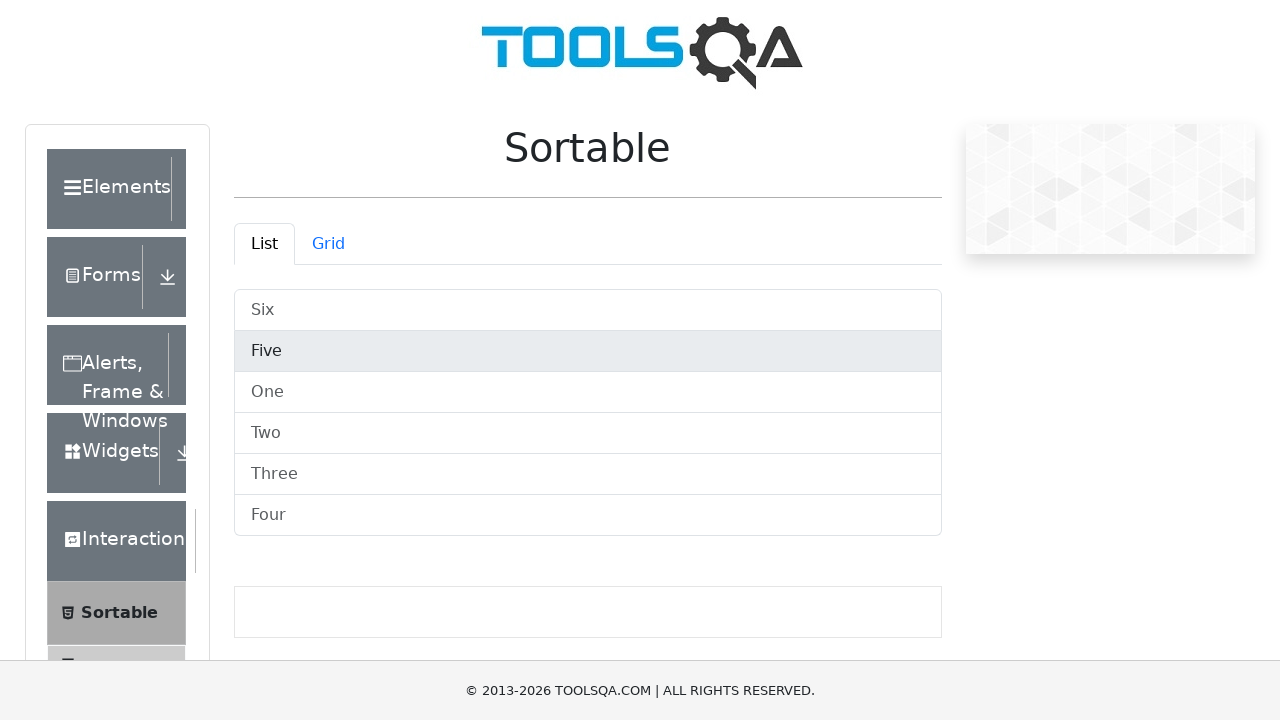

Located target item at position 2 for iteration 3
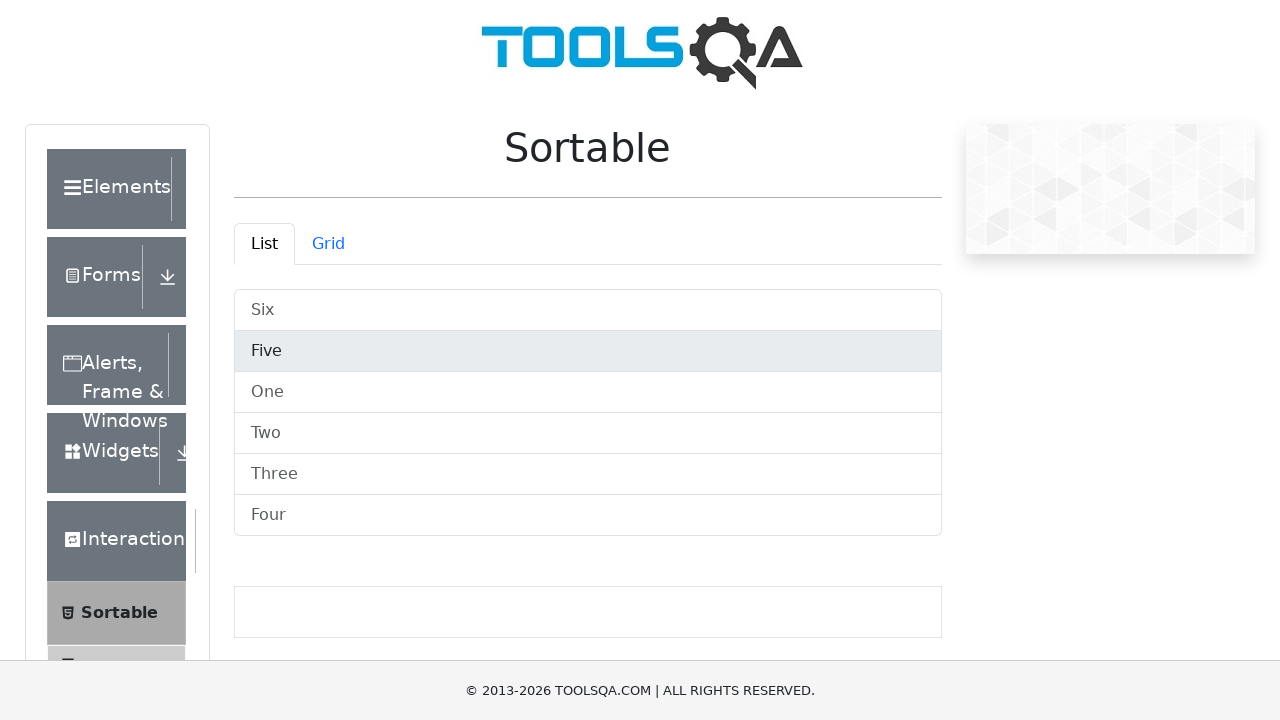

Dragged item from position 5 to position 2 at (588, 392)
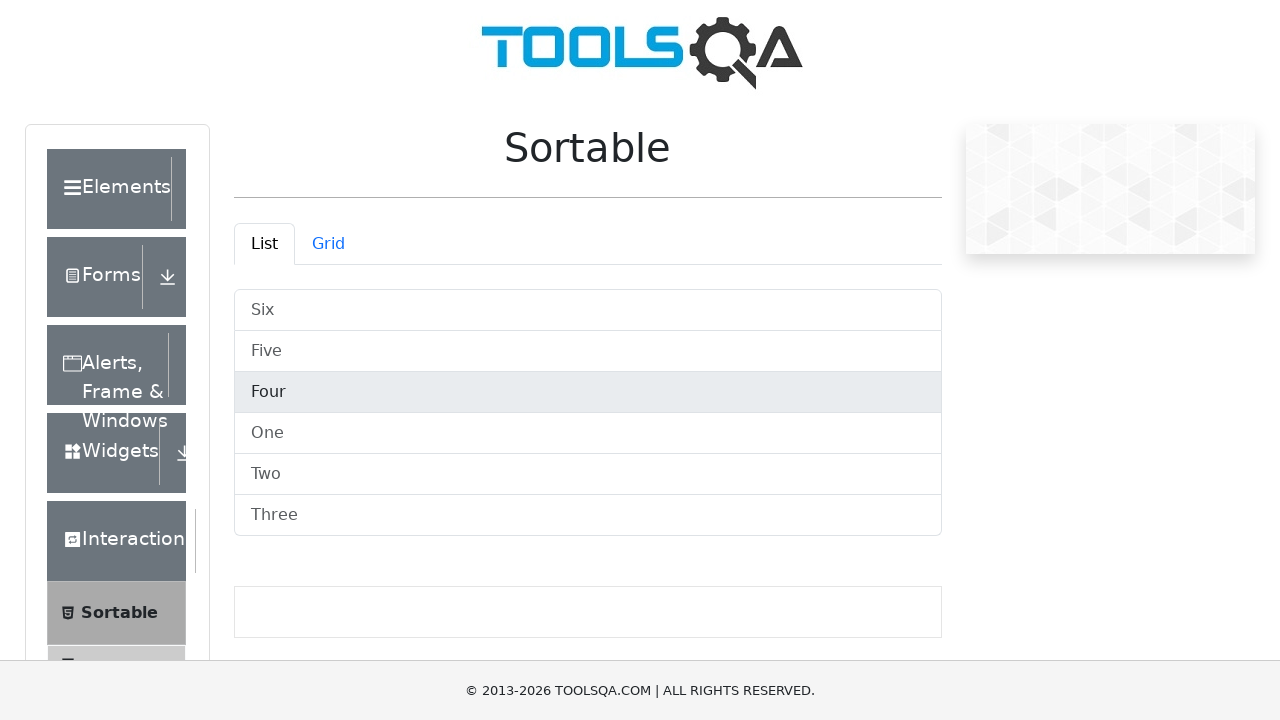

Waited 500ms for UI to update after drag operation in iteration 3
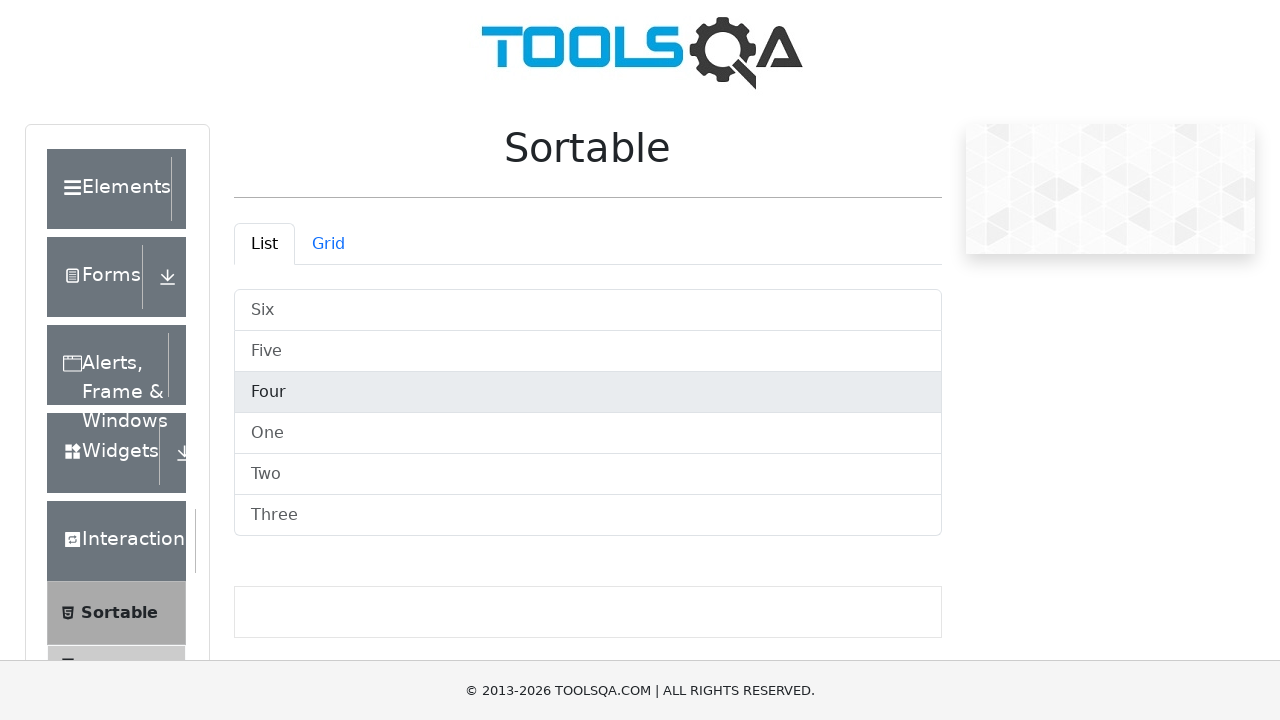

Located source item at position 5 for iteration 4
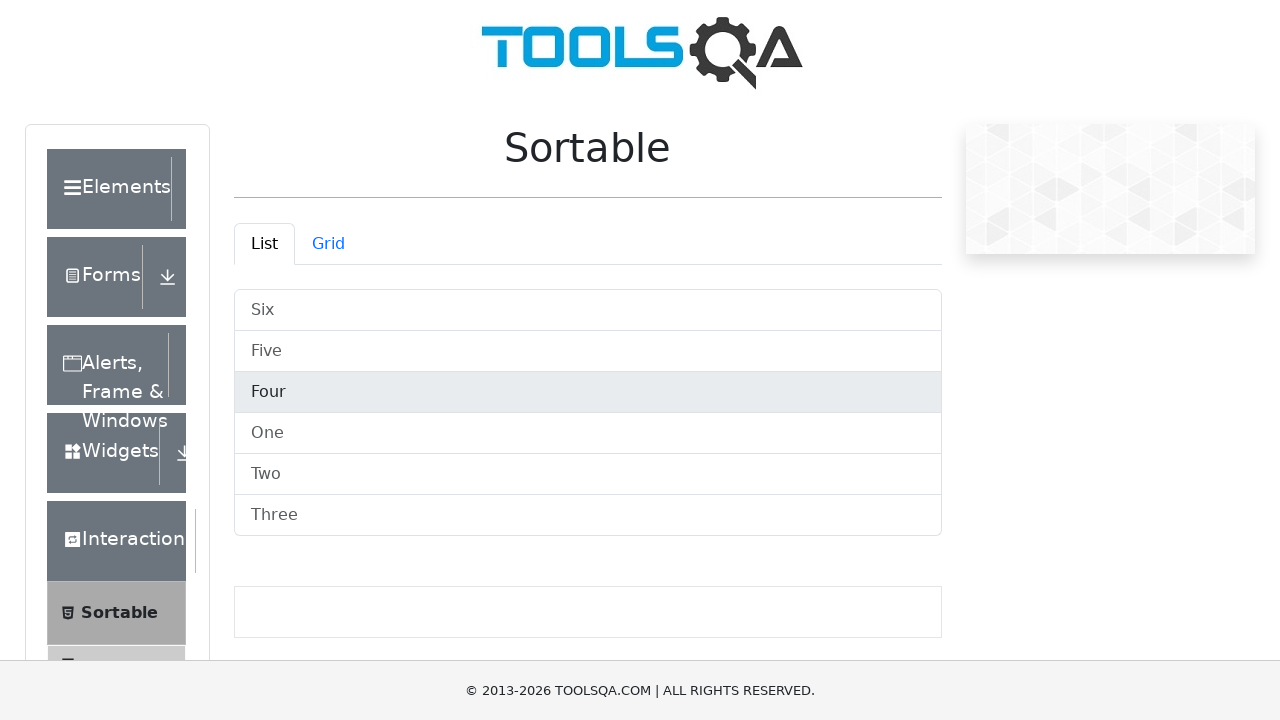

Located target item at position 3 for iteration 4
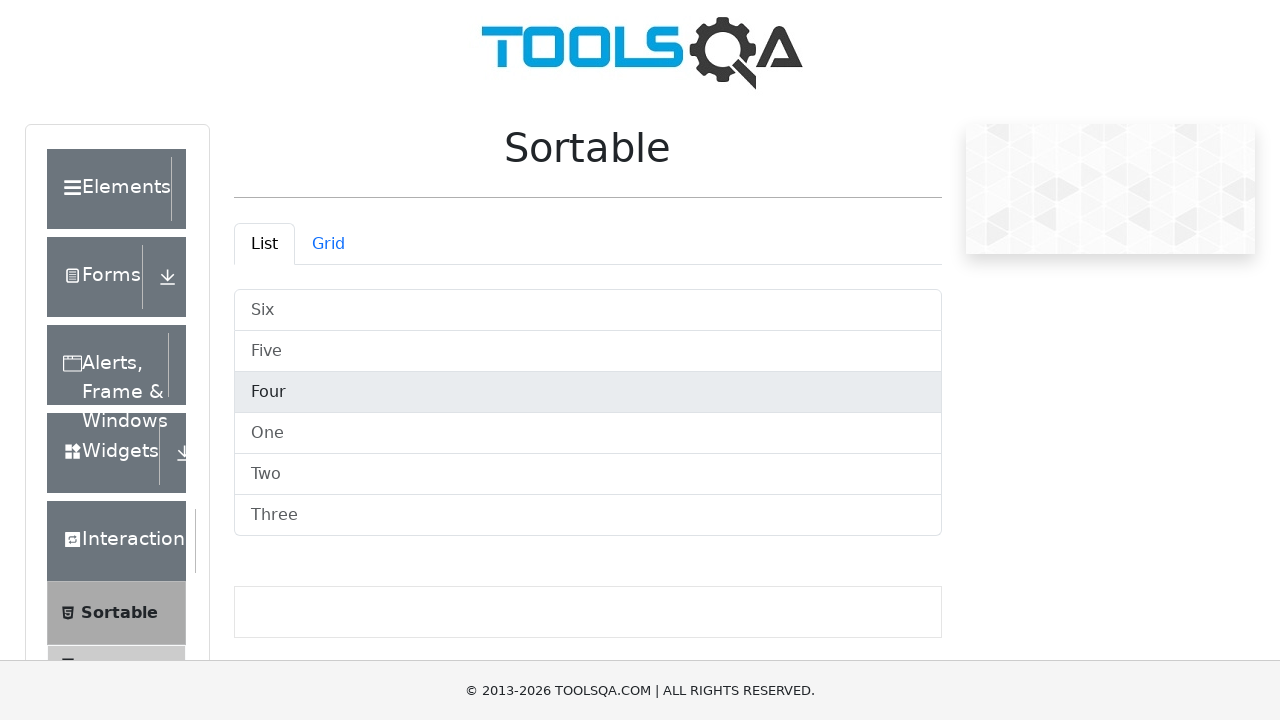

Dragged item from position 5 to position 3 at (588, 434)
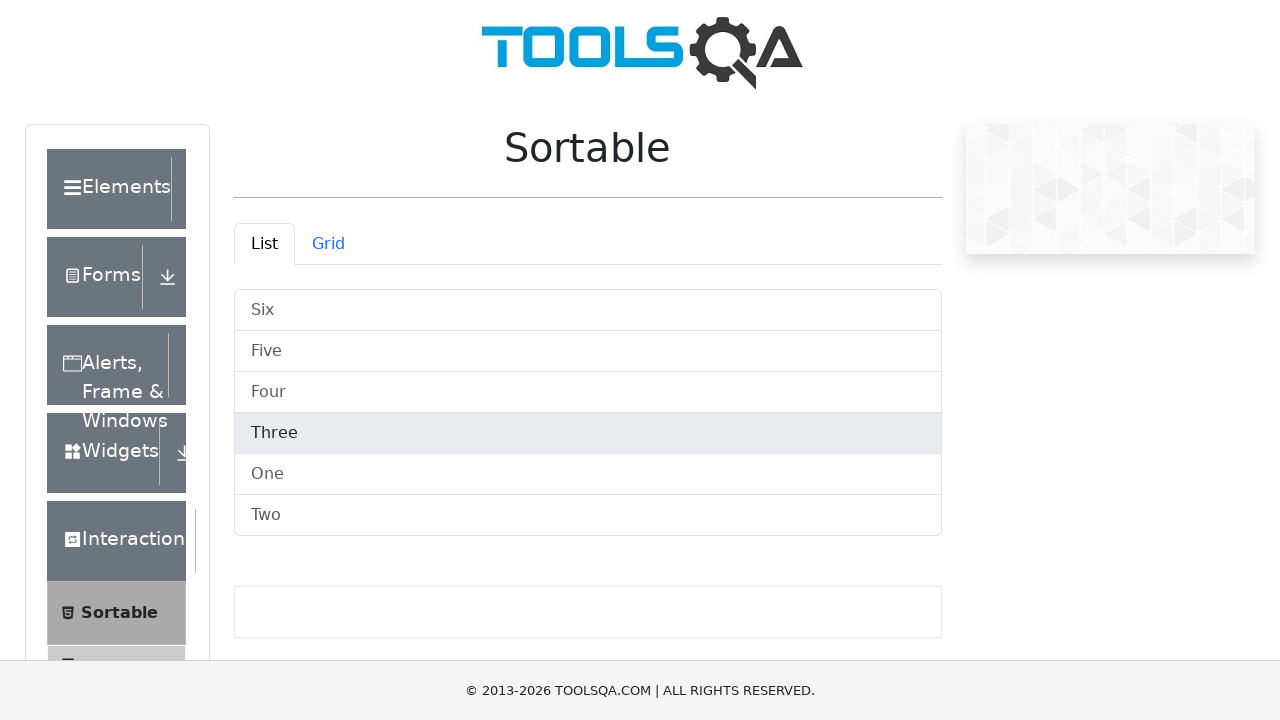

Waited 500ms for UI to update after drag operation in iteration 4
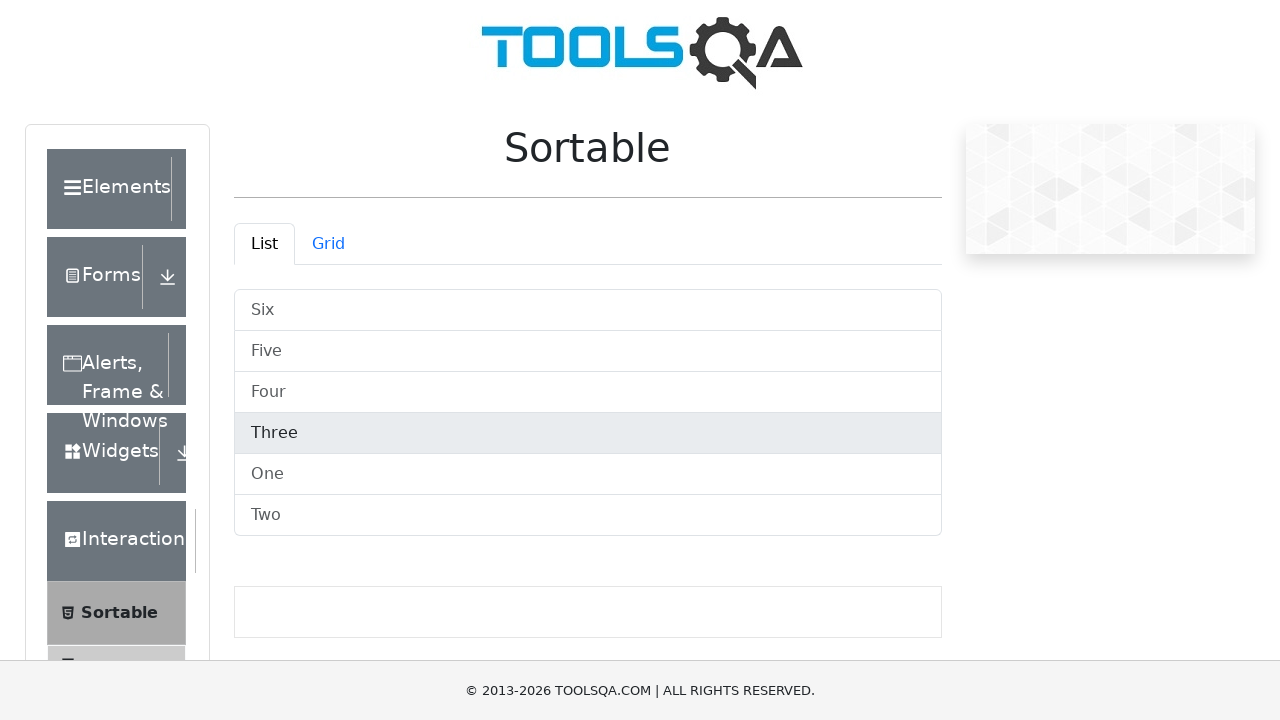

Located source item at position 5 for iteration 5
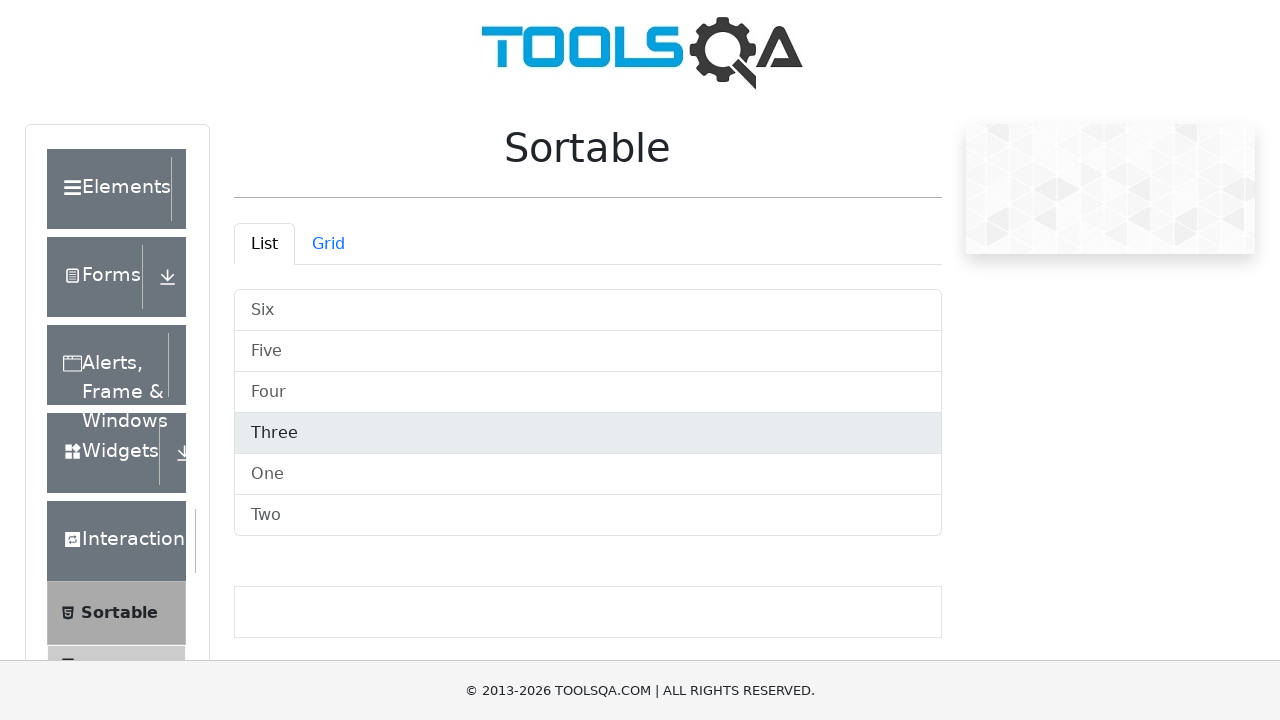

Located target item at position 4 for iteration 5
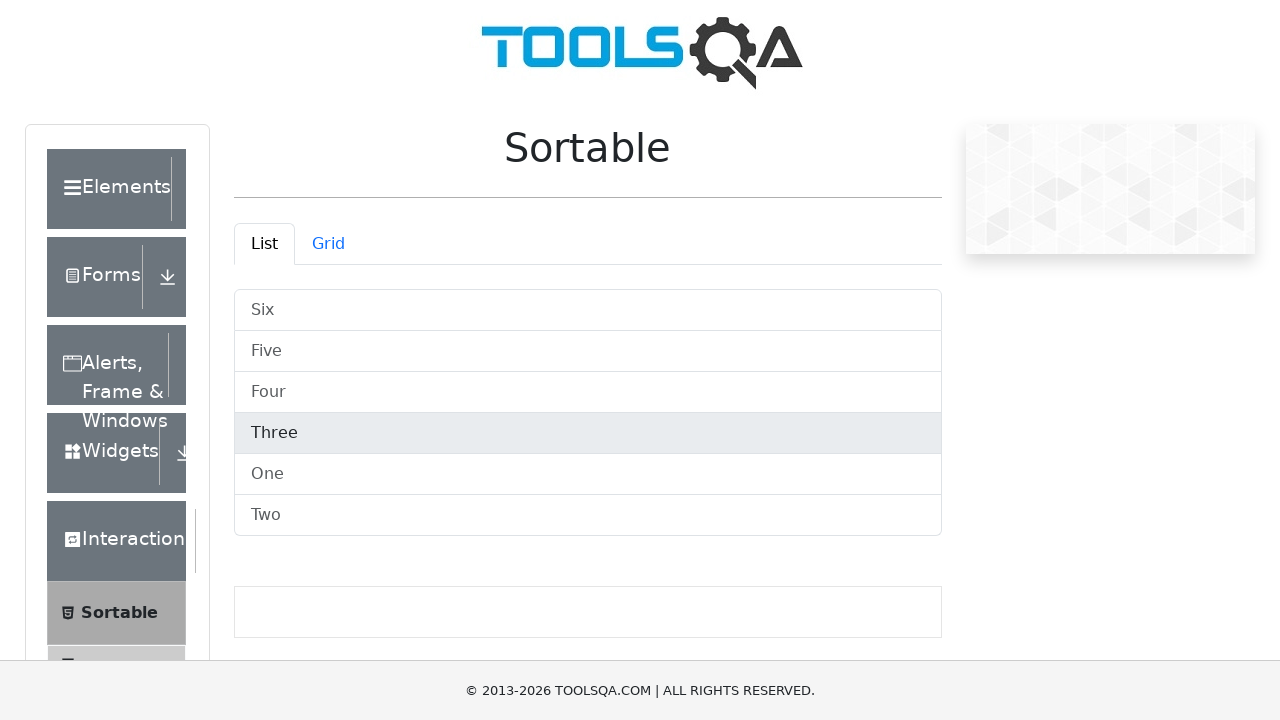

Dragged item from position 5 to position 4 at (588, 474)
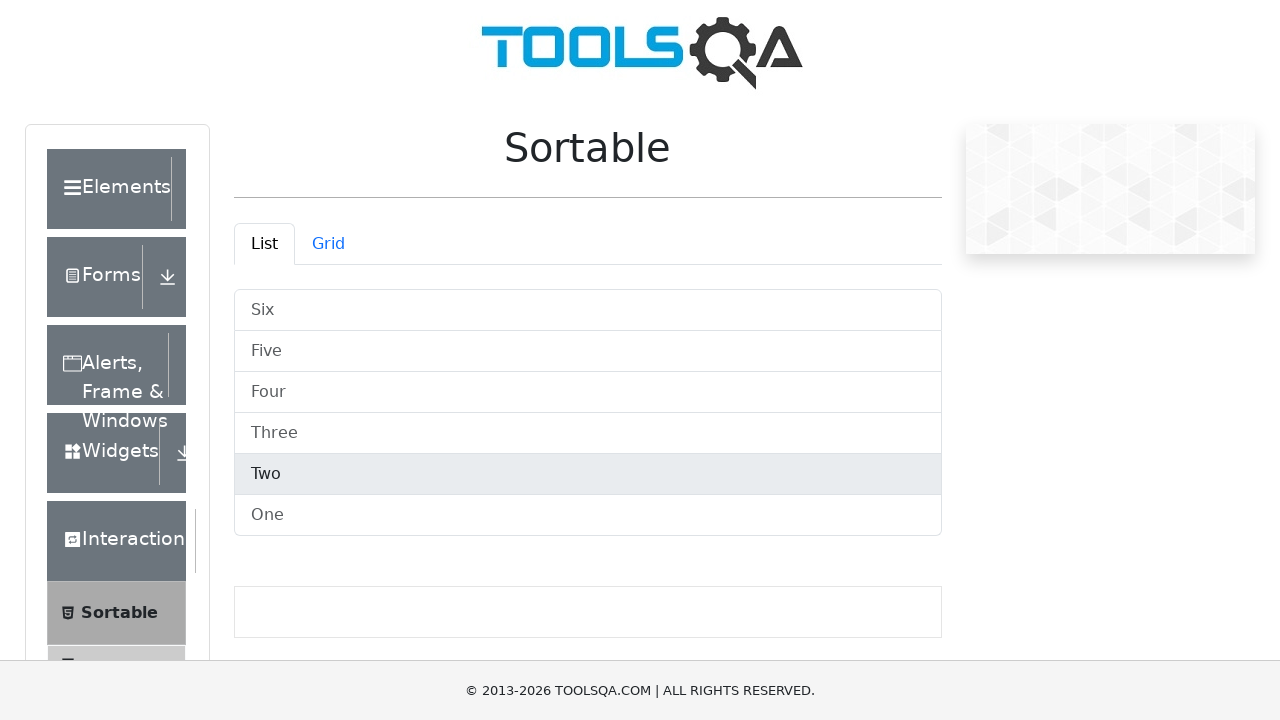

Waited 500ms for UI to update after drag operation in iteration 5
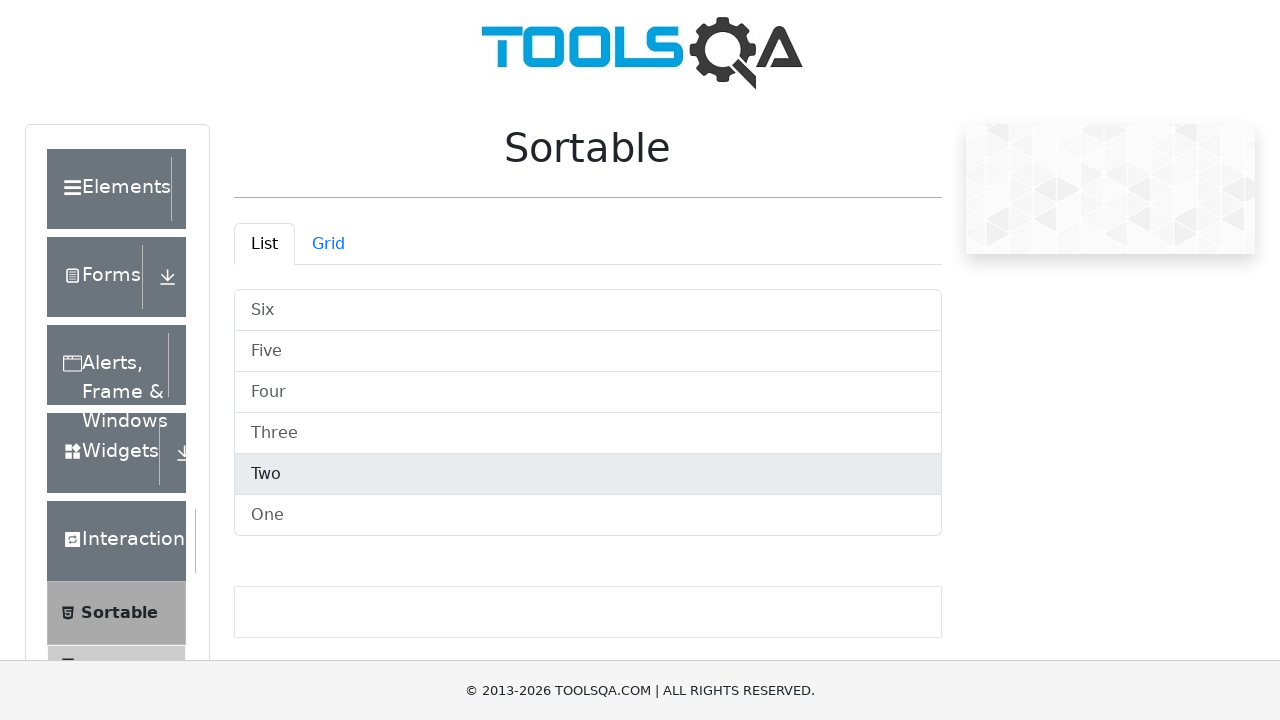

Located source item at position 5 for iteration 6
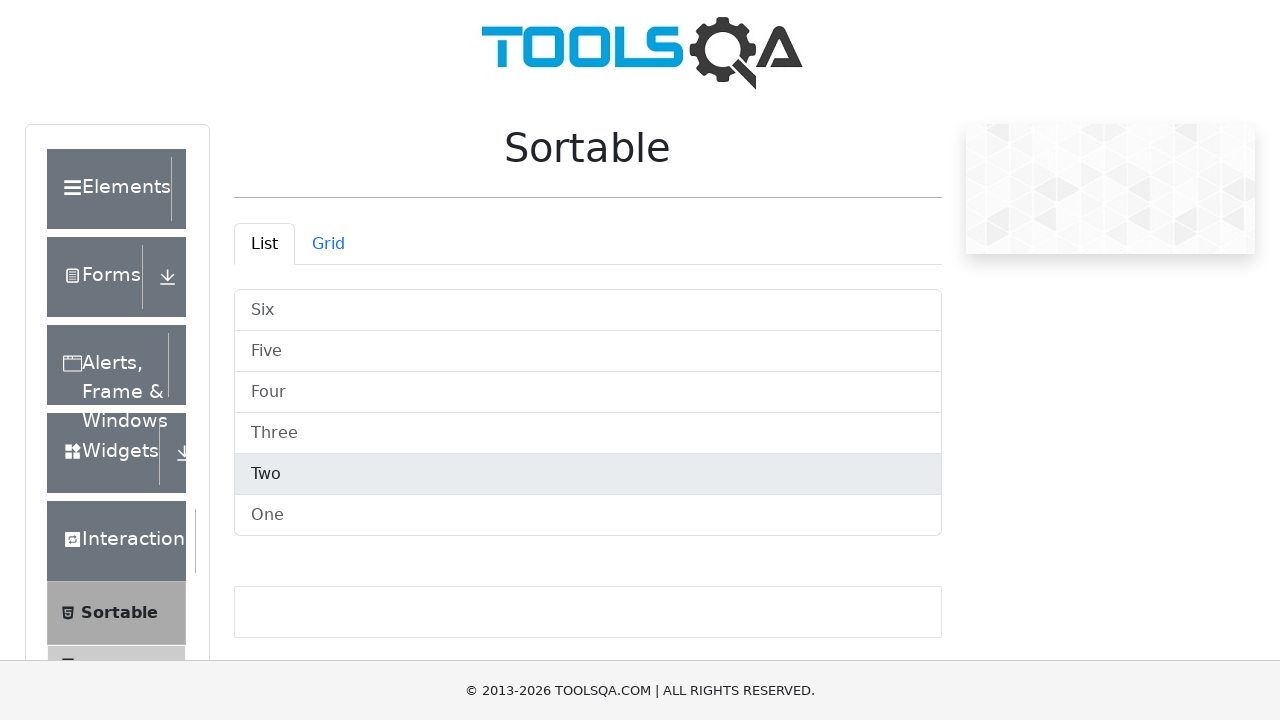

Located target item at position 5 for iteration 6
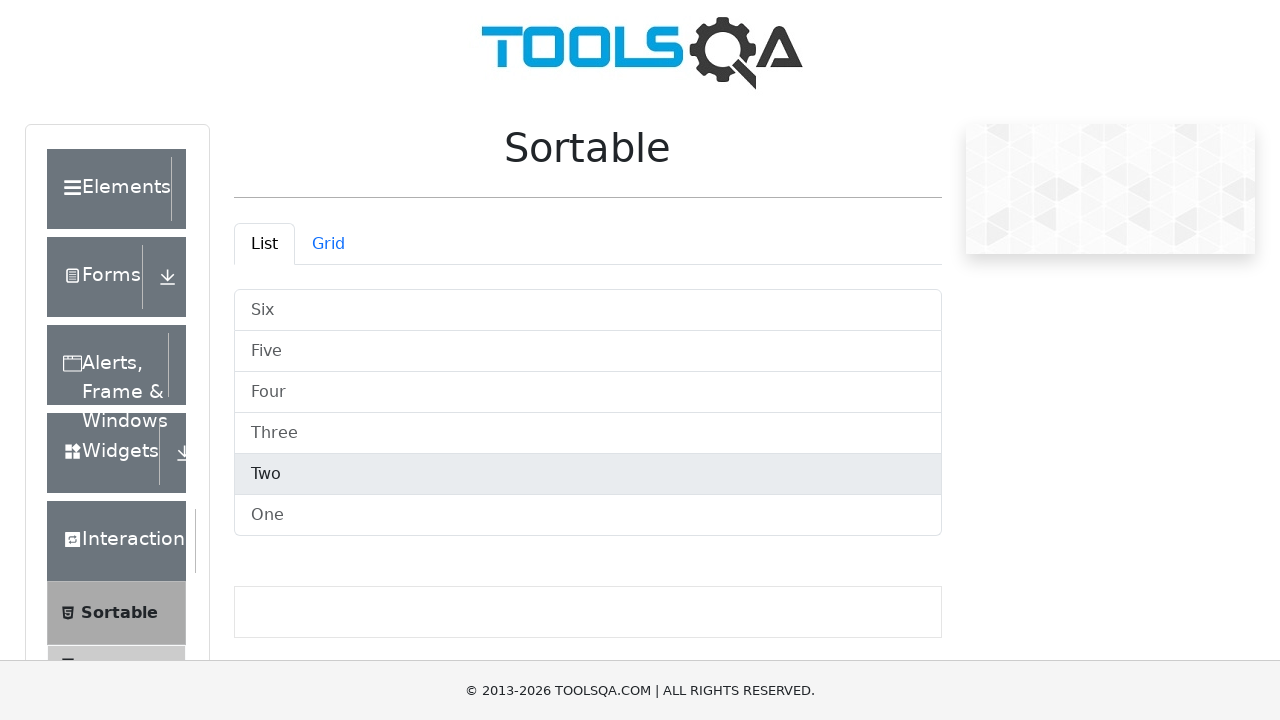

Dragged item from position 5 to position 5 at (588, 516)
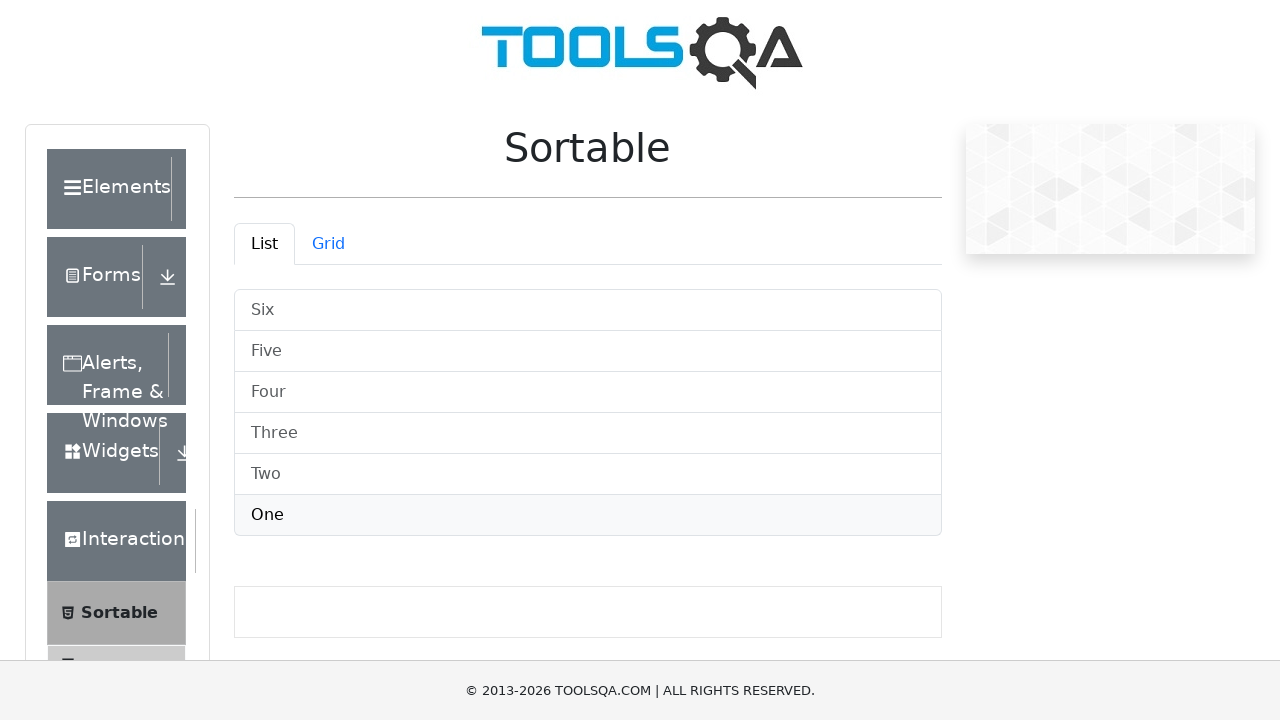

Waited 500ms for UI to update after drag operation in iteration 6
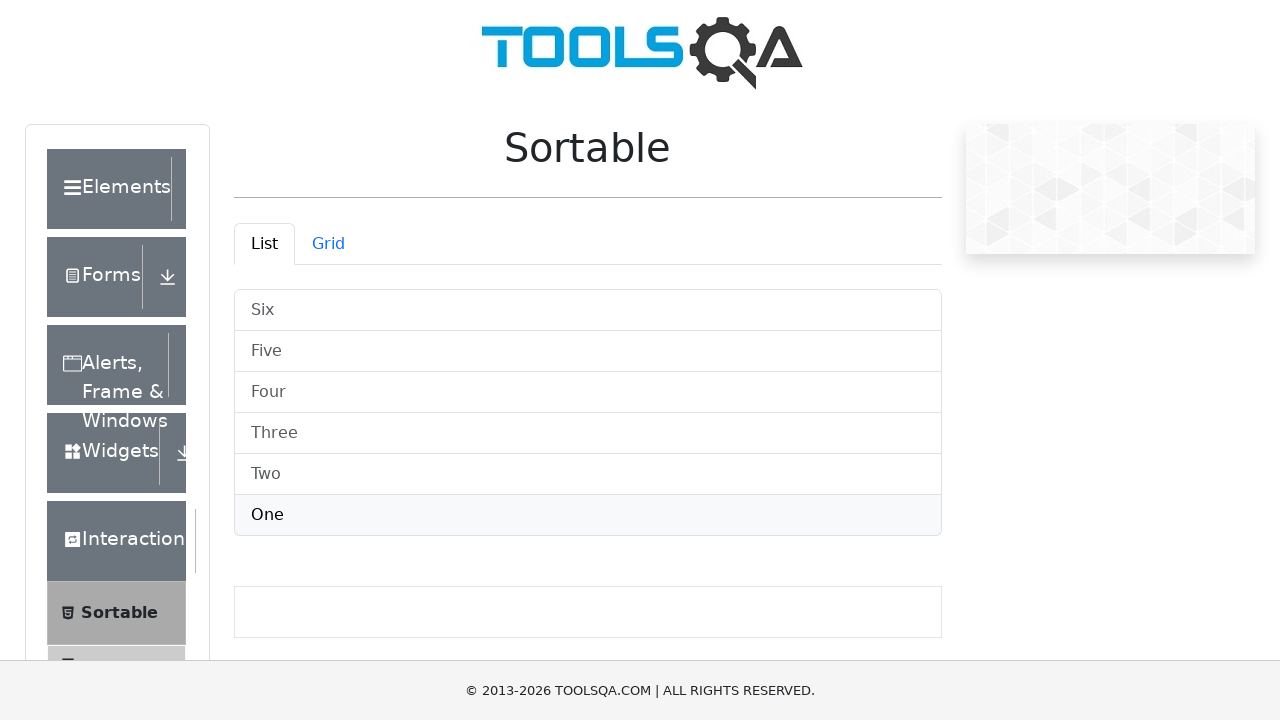

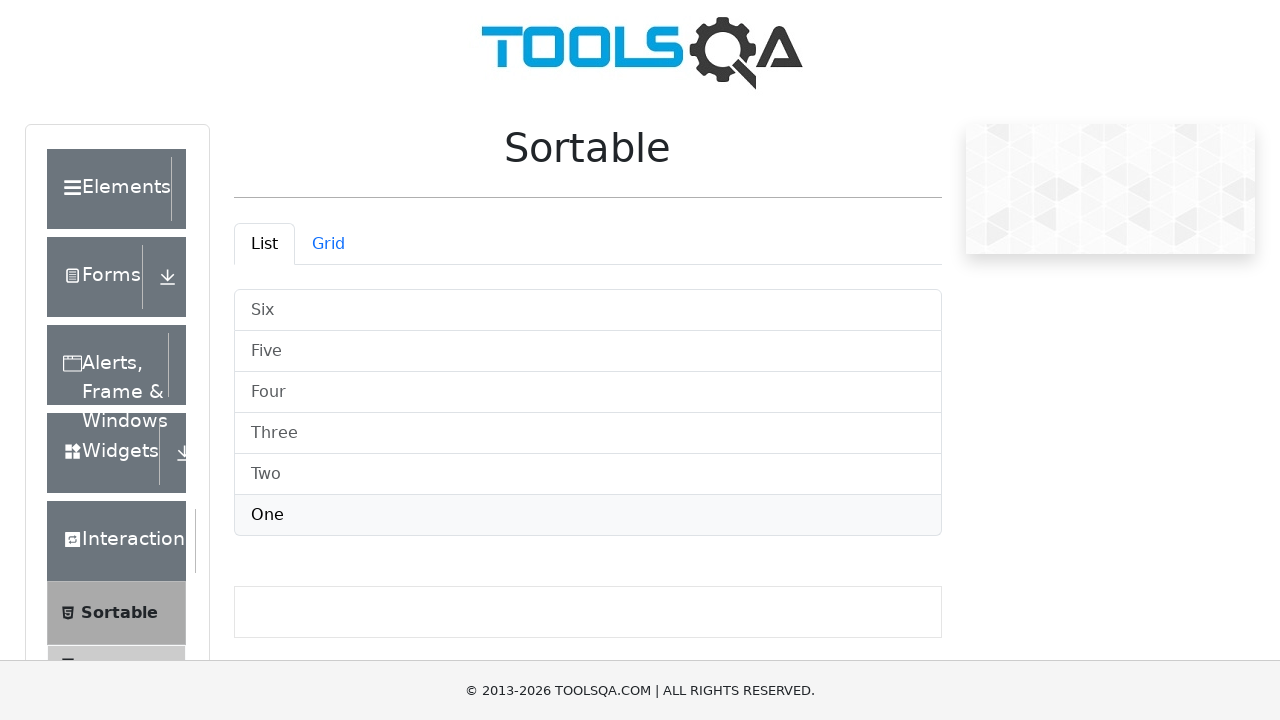